Tests right-click context menu functionality by performing a right-click on a designated area, verifying the alert message, accepting the alert, then clicking the Elemental Selenium link and verifying the page content.

Starting URL: https://the-internet.herokuapp.com/context_menu

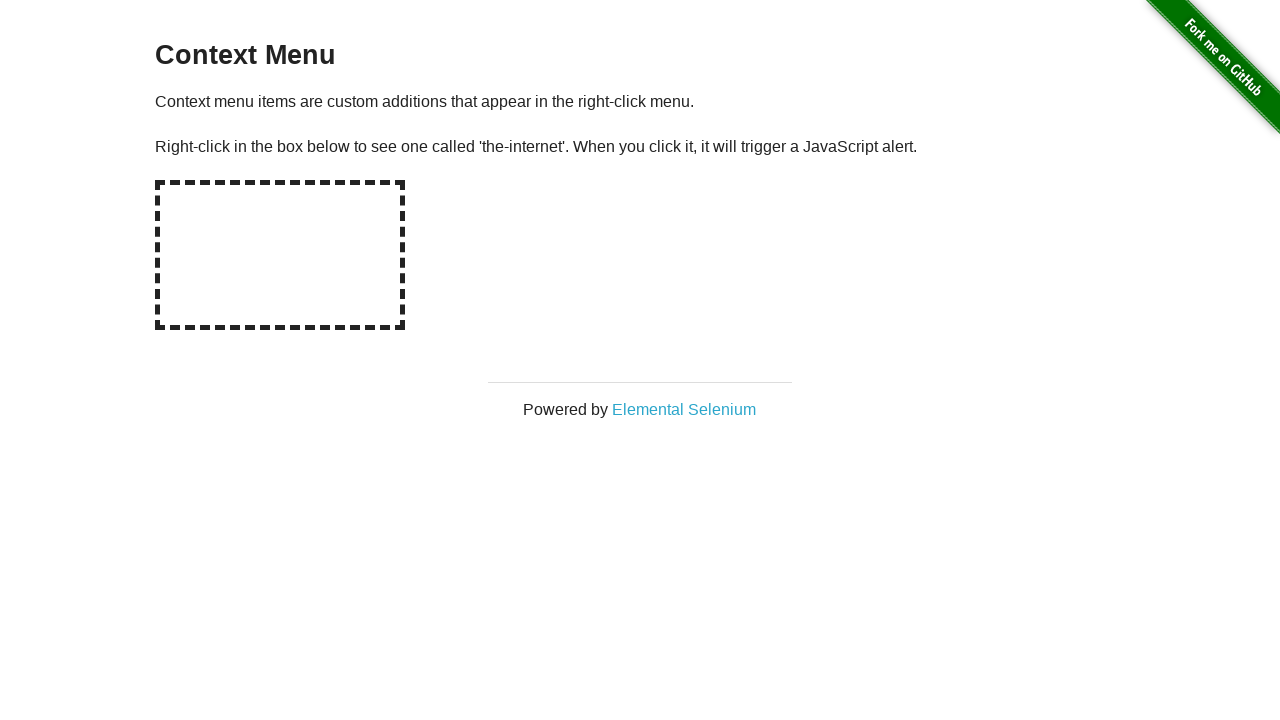

Right-clicked on the hot-spot area to trigger context menu at (280, 255) on //*[@id='hot-spot']
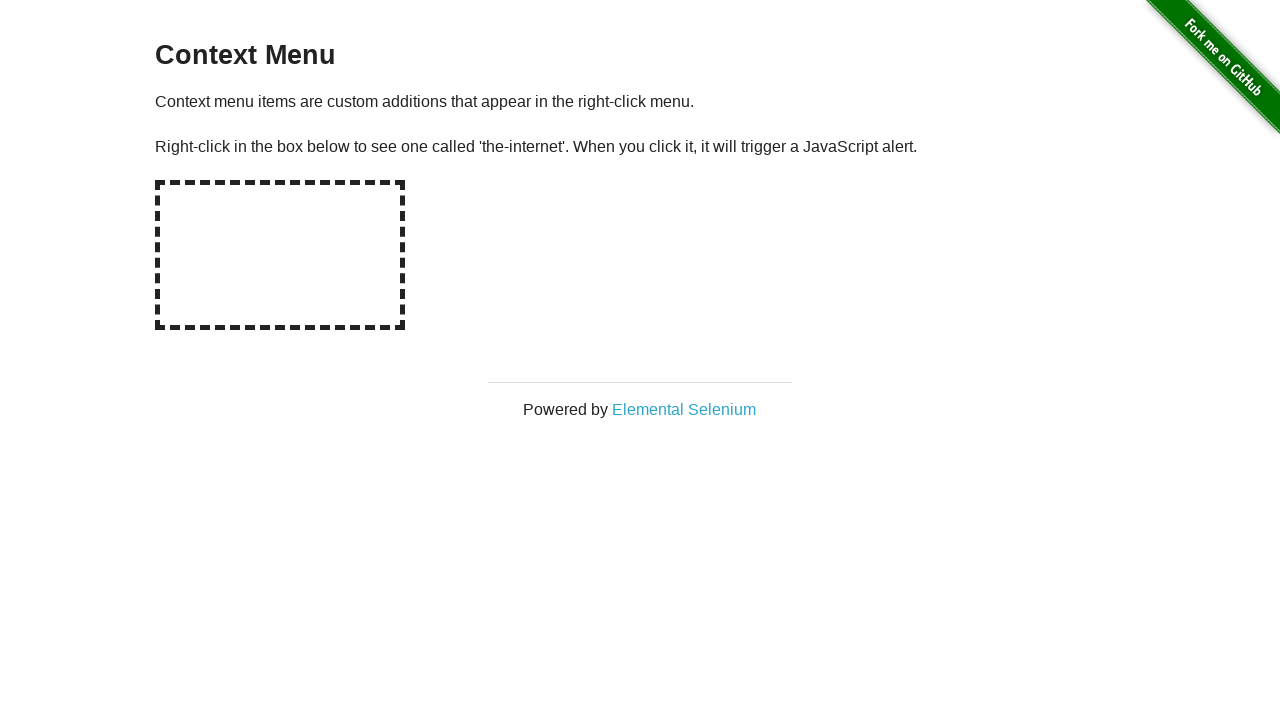

Right-clicked on hot-spot again with dialog handler registered at (280, 255) on #hot-spot
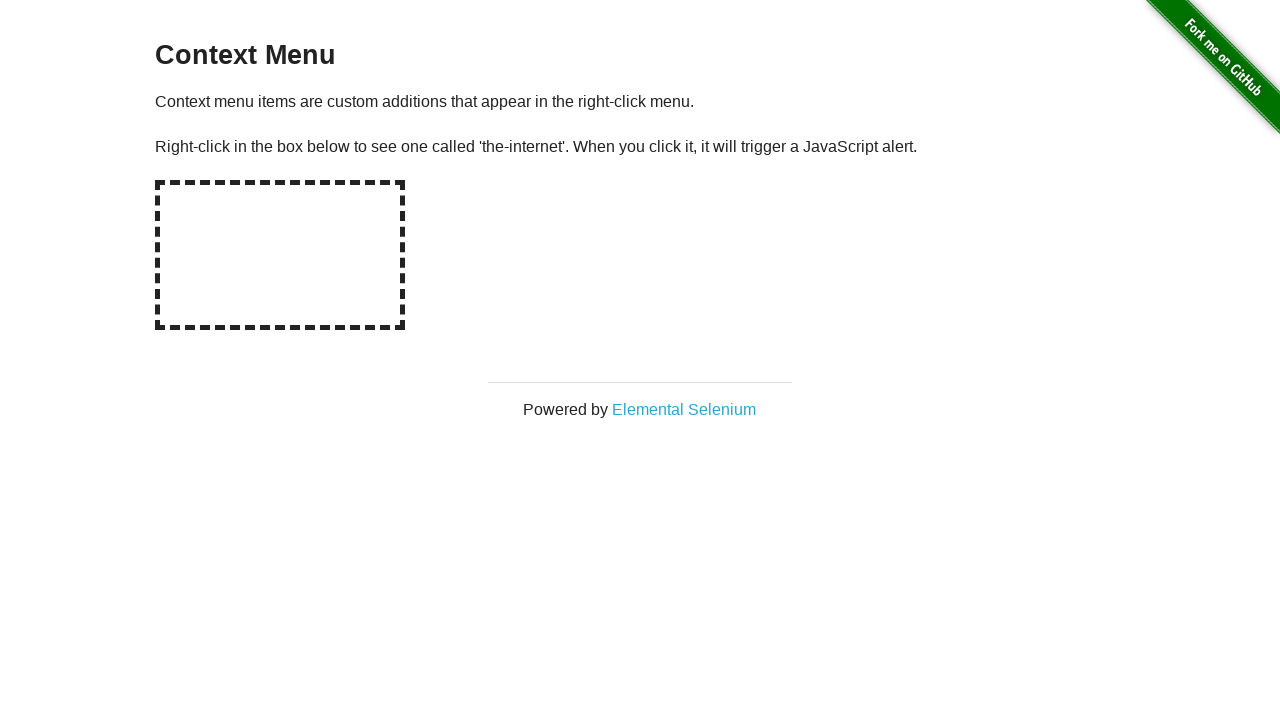

Waited for dialog to be handled
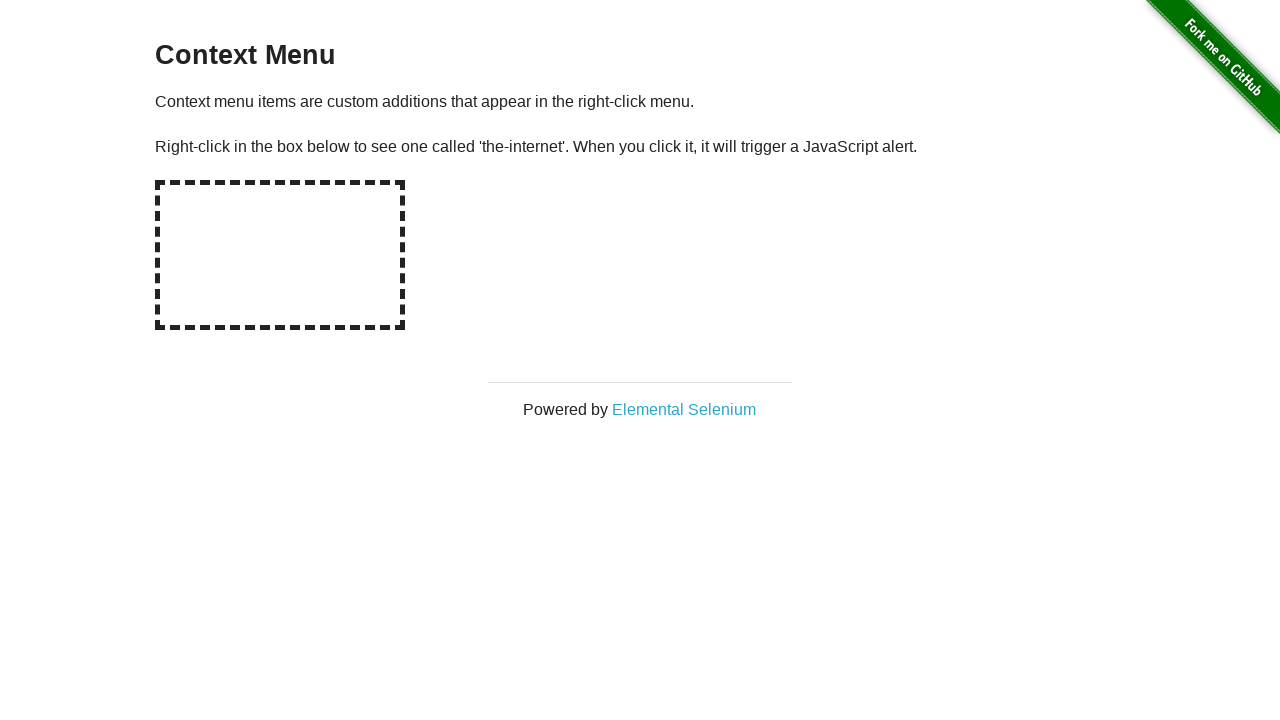

Verified alert message is 'You selected a context menu' and accepted it
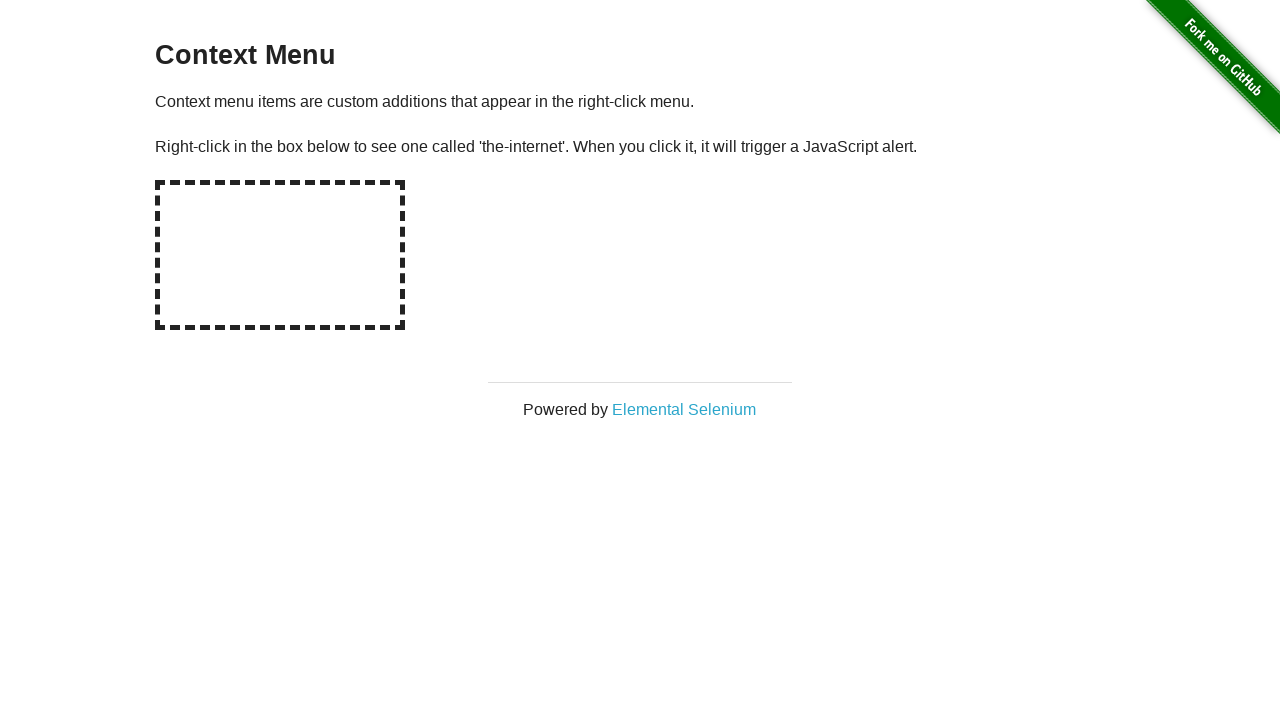

Clicked on Elemental Selenium link at (684, 409) on text=Elemental Selenium
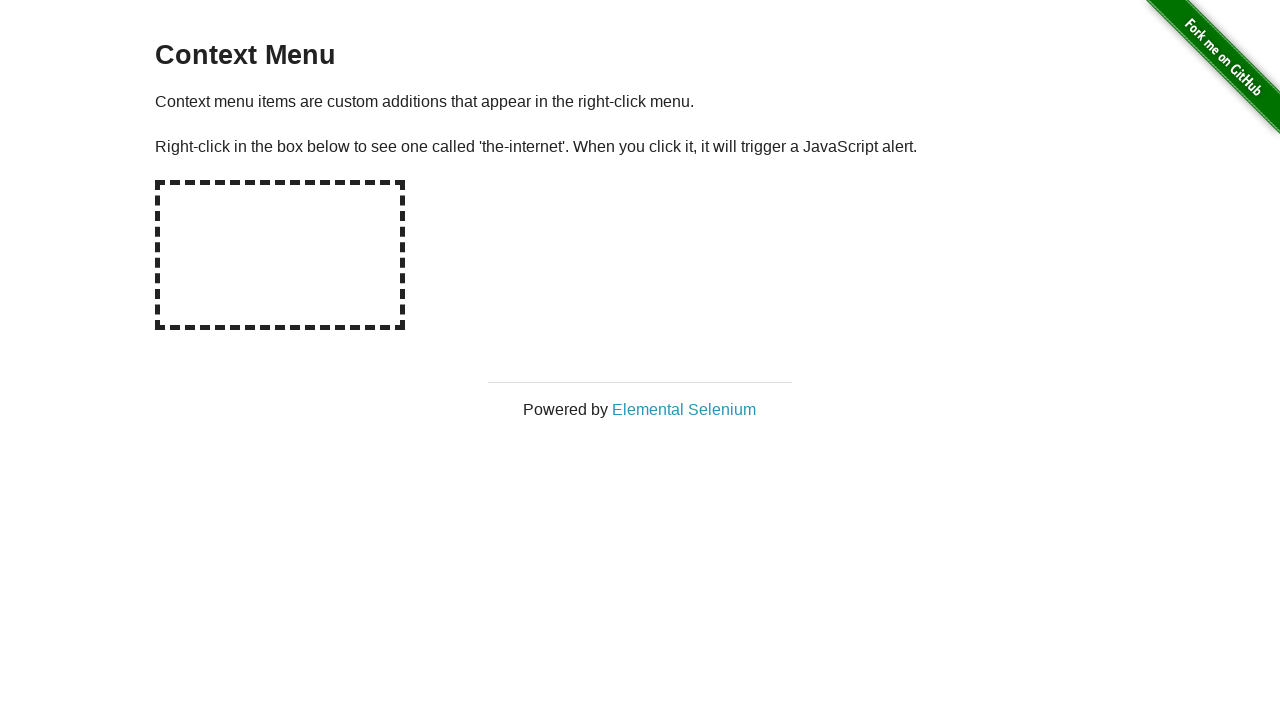

New page opened and loaded
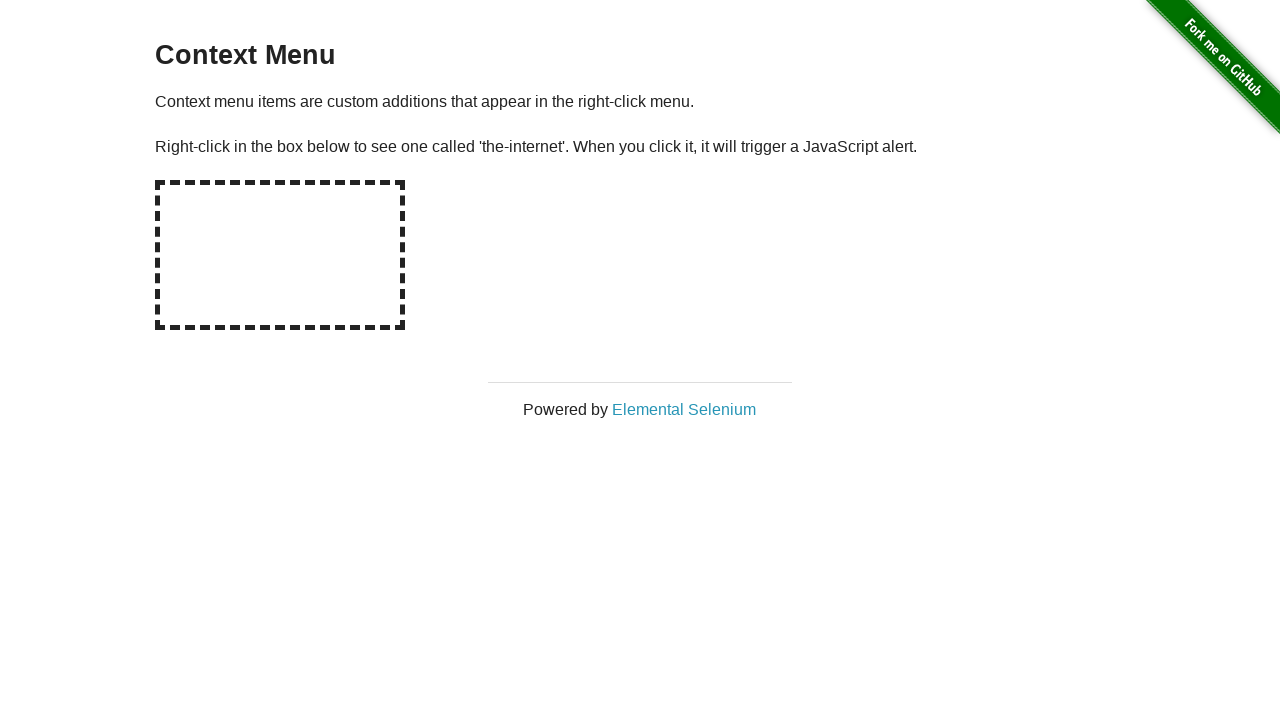

Verified that new page contains 'Elemental Selenium' text
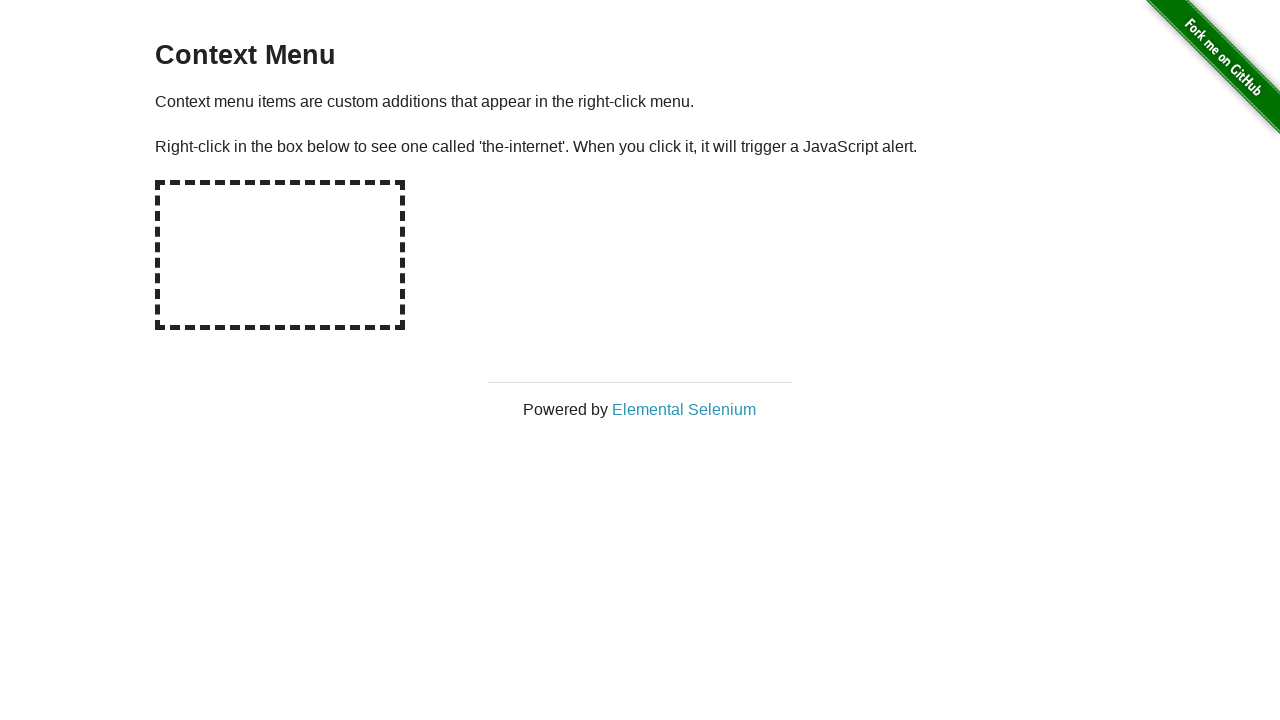

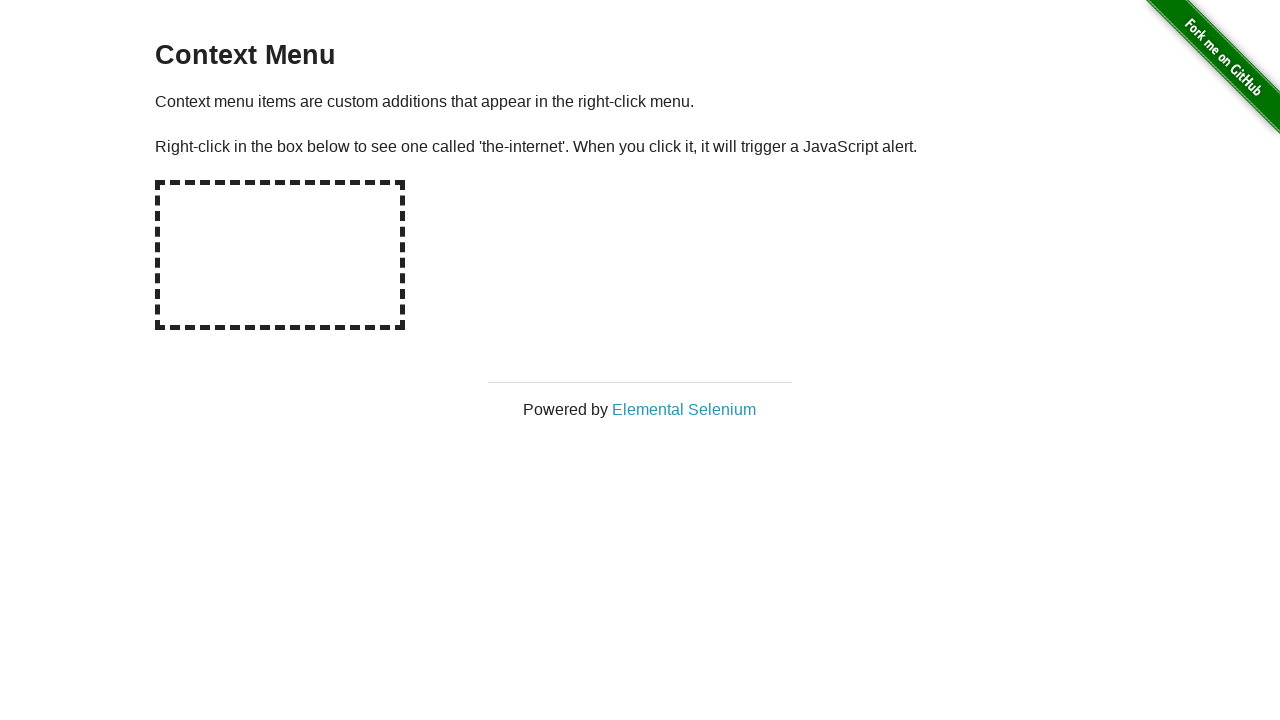